Navigates to a page, clicks on a link with a calculated text value, then fills out a form with personal information and submits it

Starting URL: http://suninjuly.github.io/find_link_text

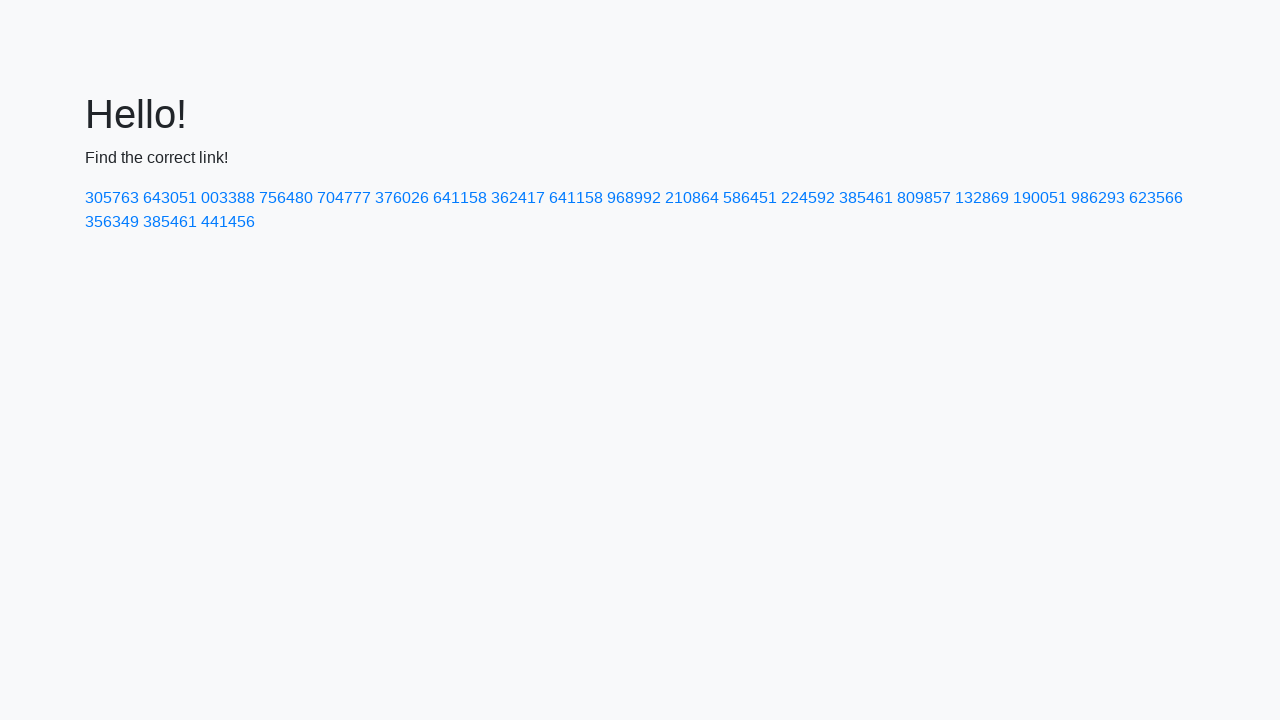

Clicked link with calculated text value: 224592 at (808, 198) on a:has-text('224592')
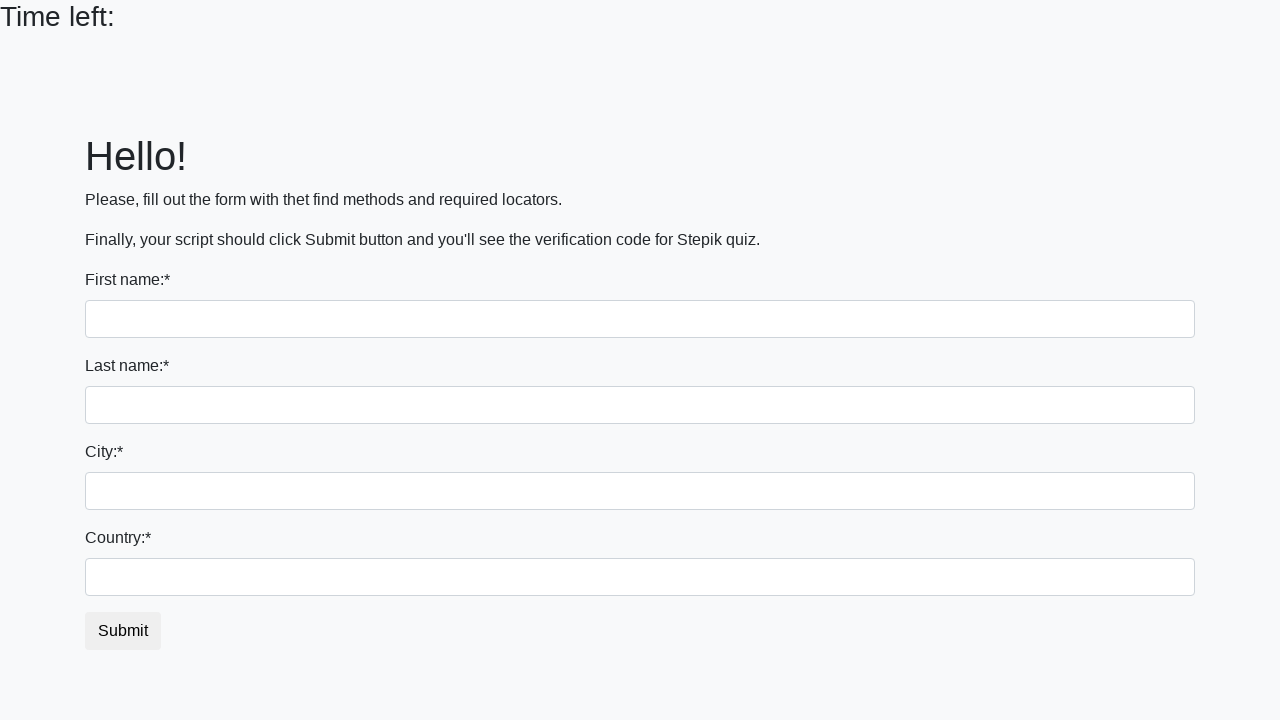

Filled first name field with 'Anton' on input[name='first_name']
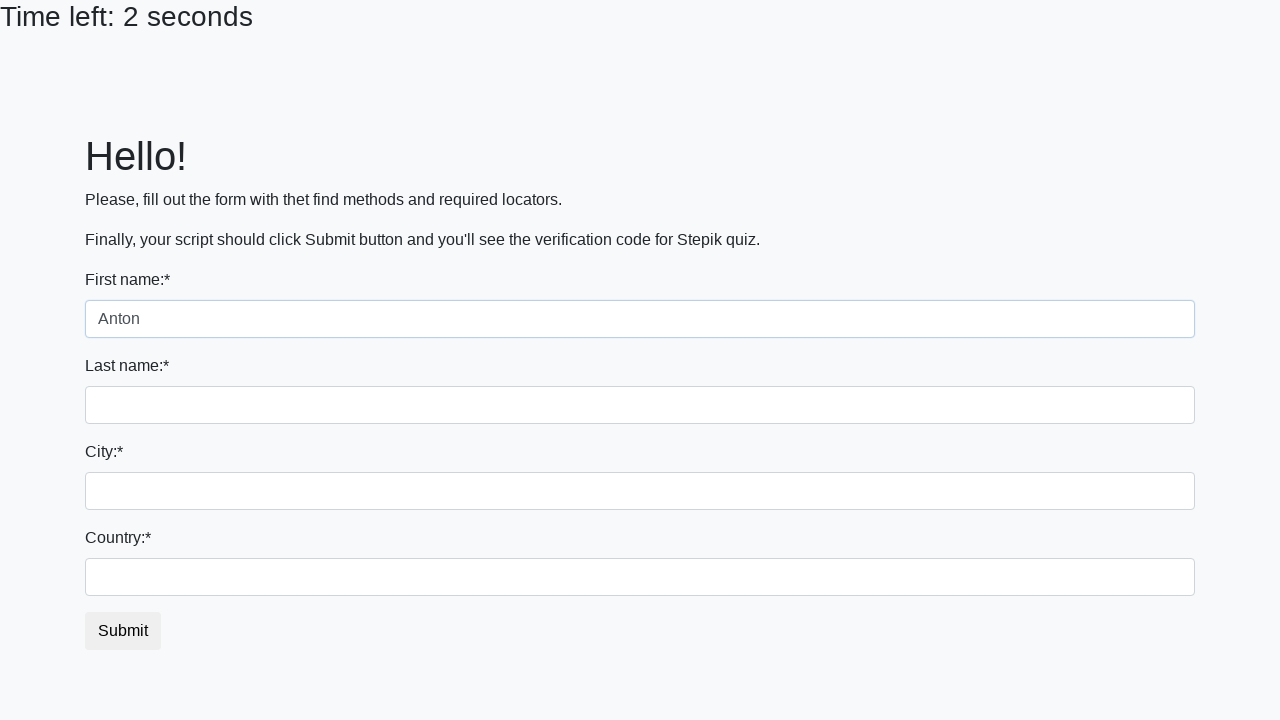

Filled last name field with 'Korolev' on input[name='last_name']
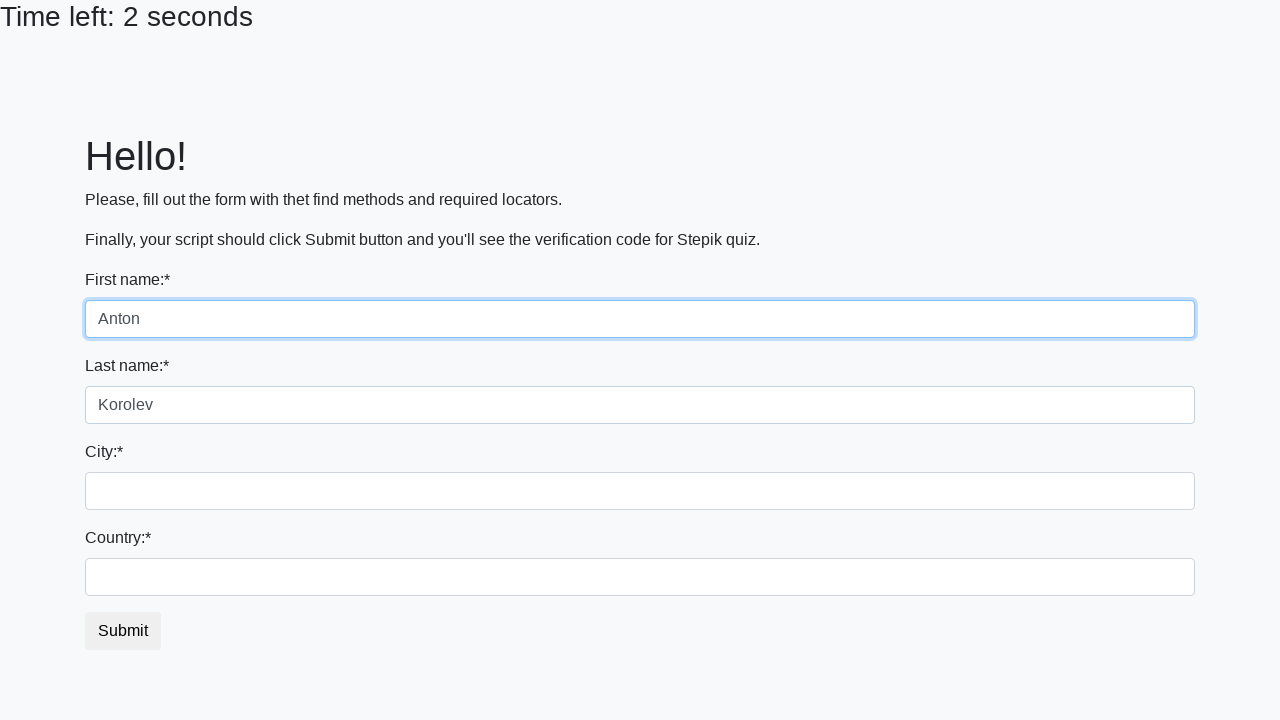

Filled city field with 'Cheboksary' on input.city
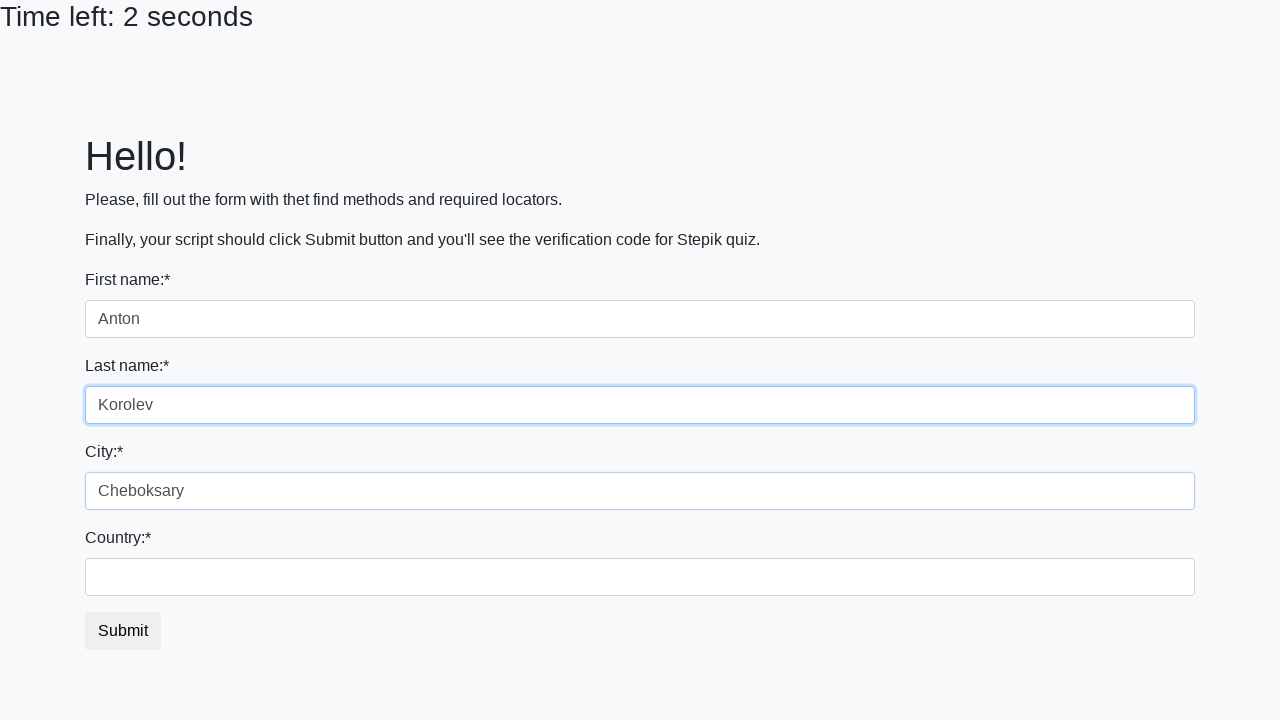

Filled country field with 'Russia' on #country
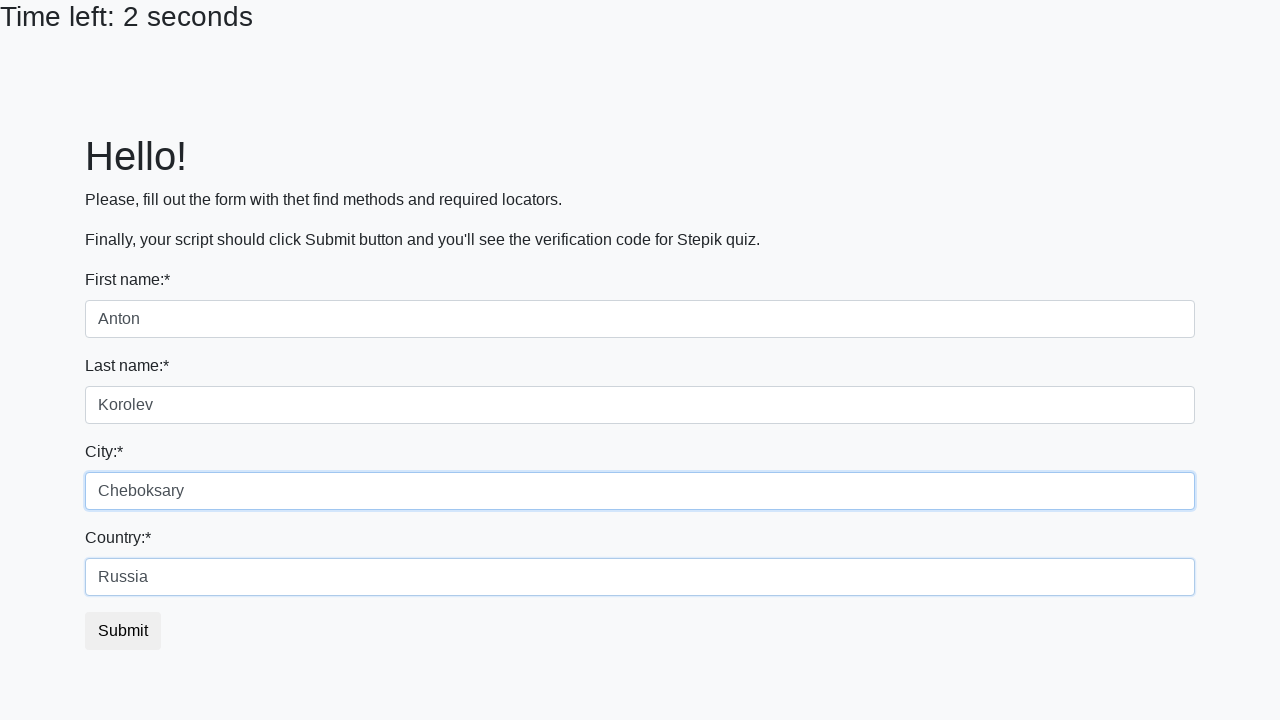

Clicked submit button to complete form submission at (123, 631) on button.btn
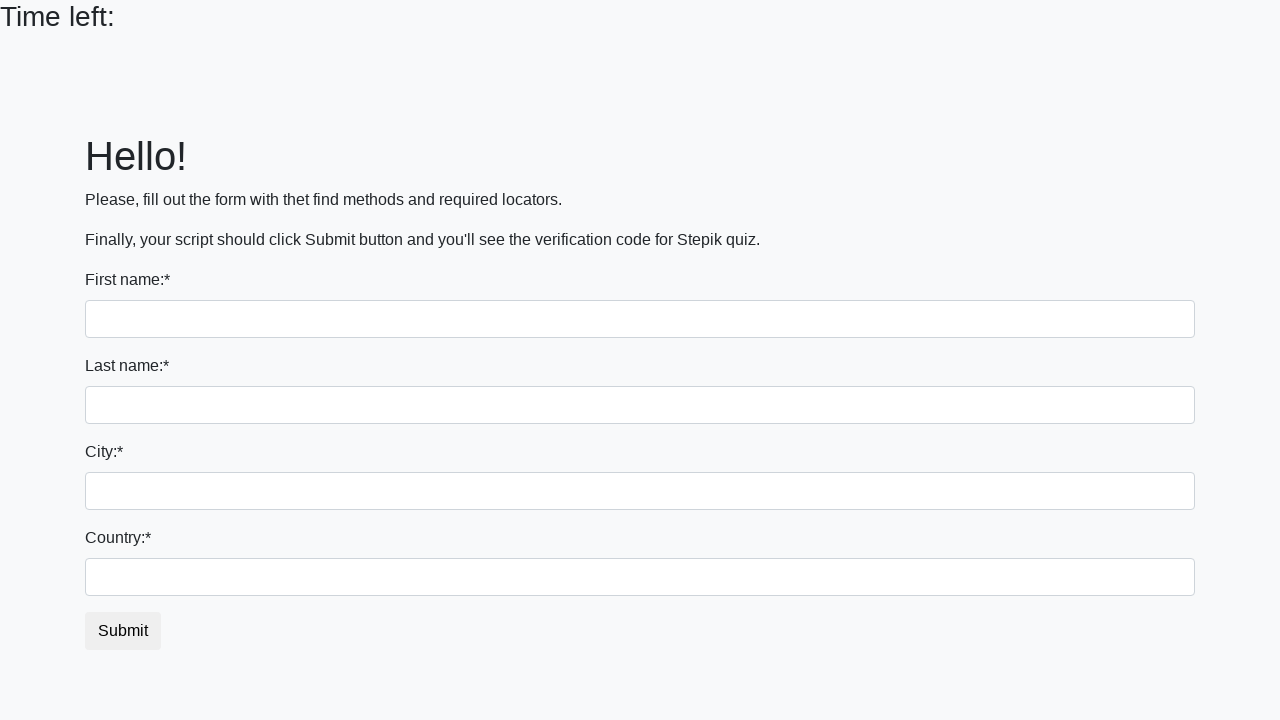

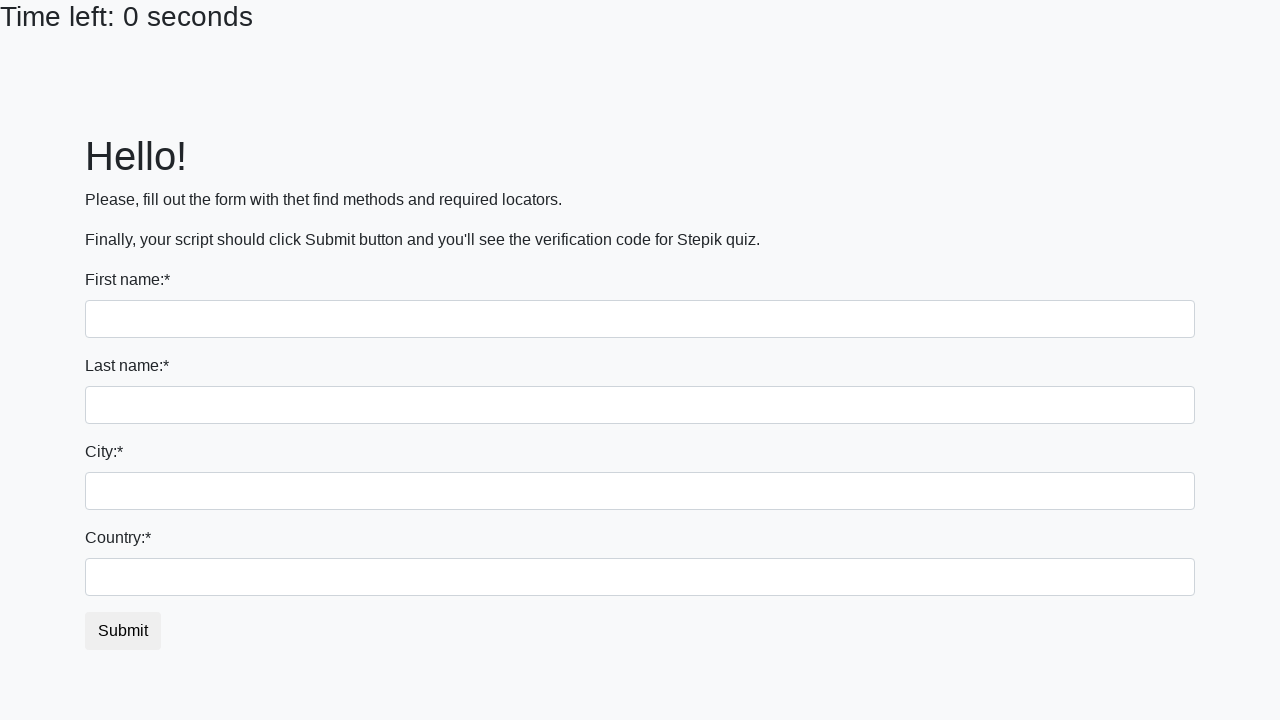